Tests checkbox functionality on the omayo blogspot demo page by clicking two checkboxes (orange and blue) and verifying the selection state of the blue checkbox.

Starting URL: https://omayo.blogspot.com/

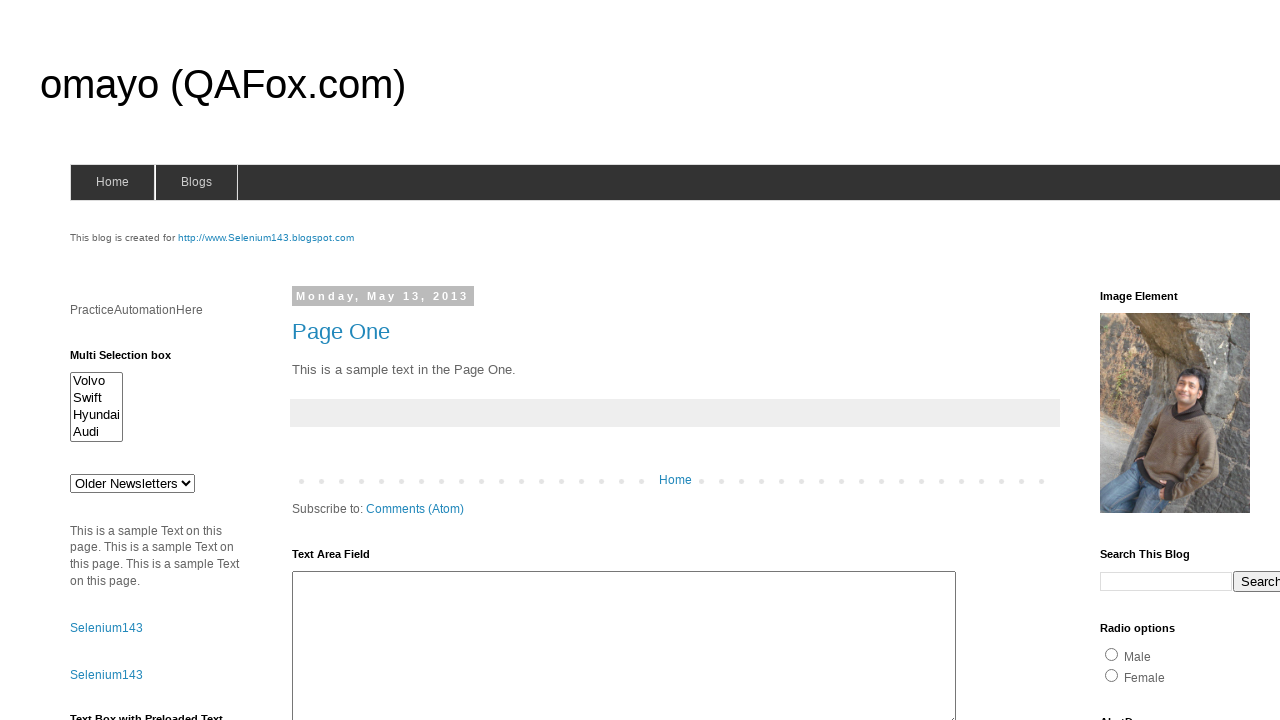

Clicked the orange checkbox at (1152, 361) on #checkbox1
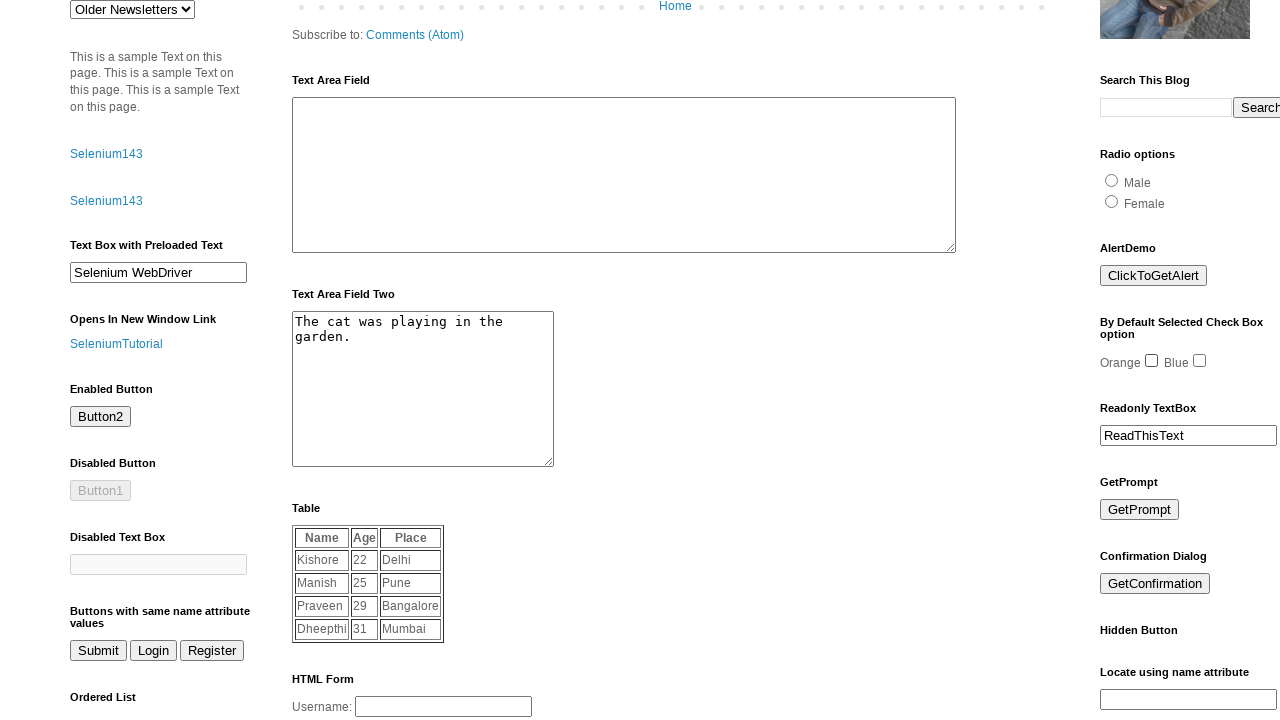

Clicked the blue checkbox at (1200, 361) on #checkbox2
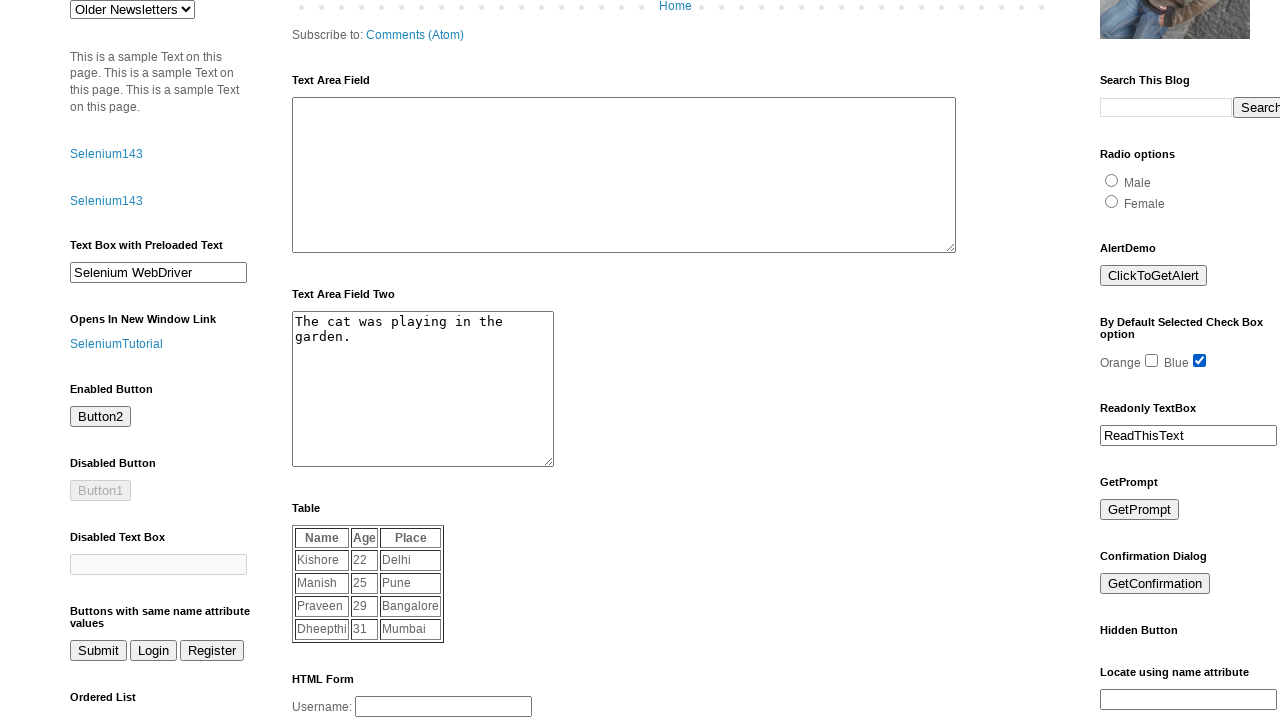

Located blue checkbox element
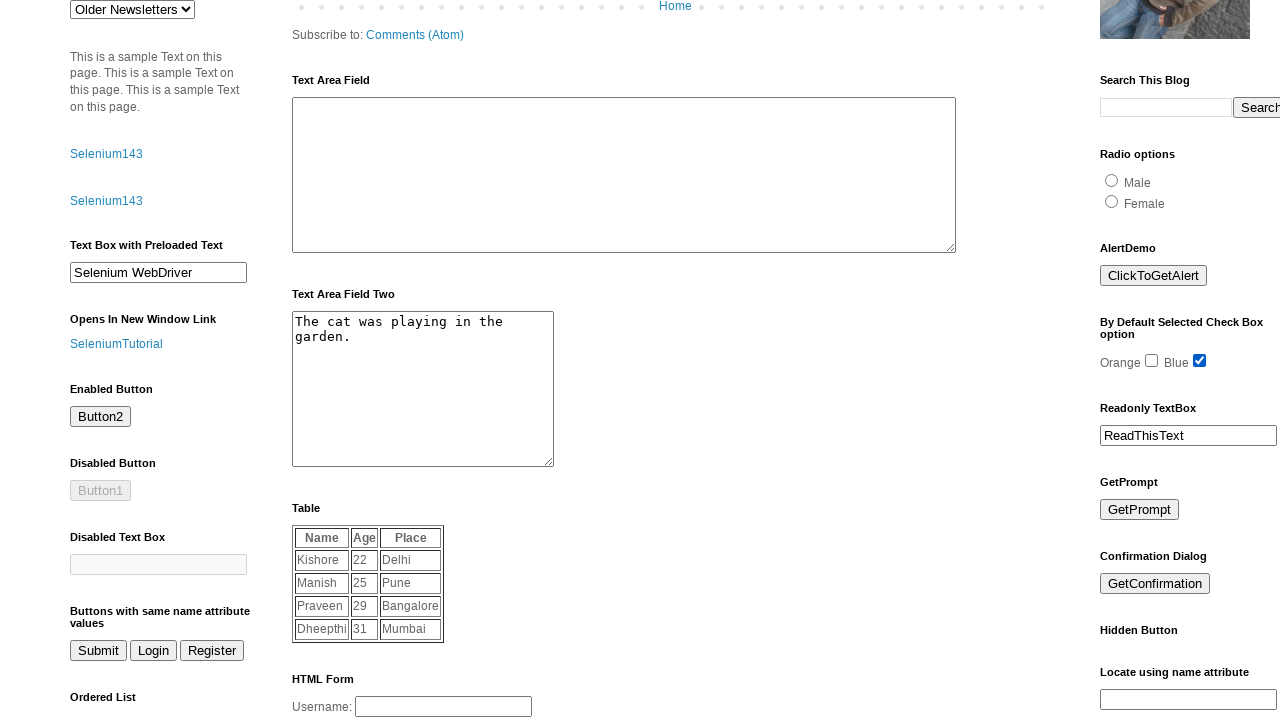

Verified blue checkbox is selected
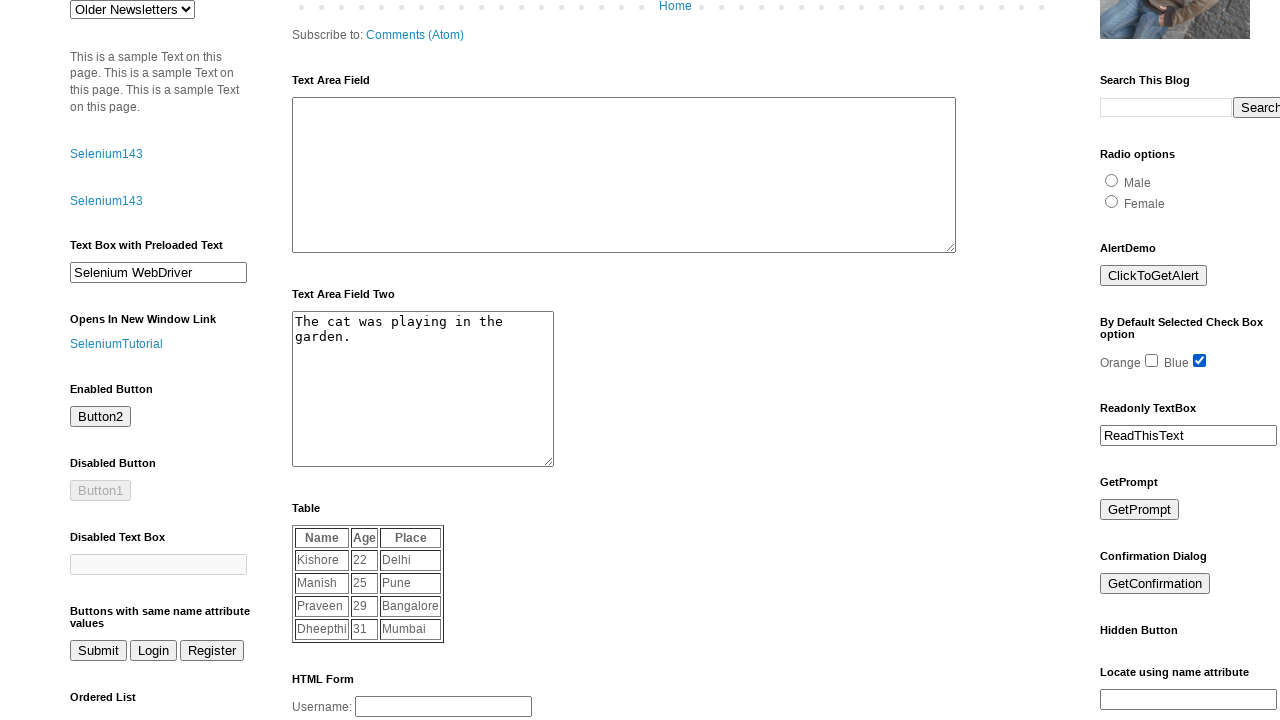

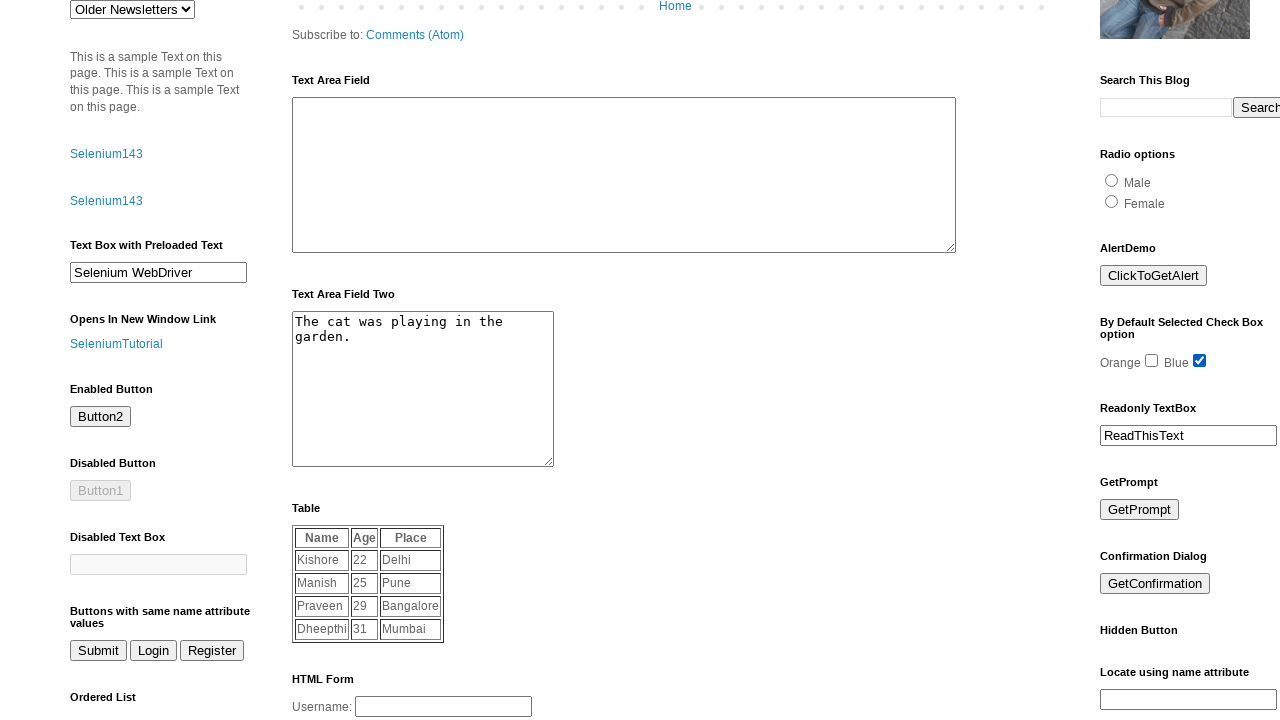